Tests window switching functionality by opening a new tab and switching between window handles

Starting URL: https://formy-project.herokuapp.com/switch-window

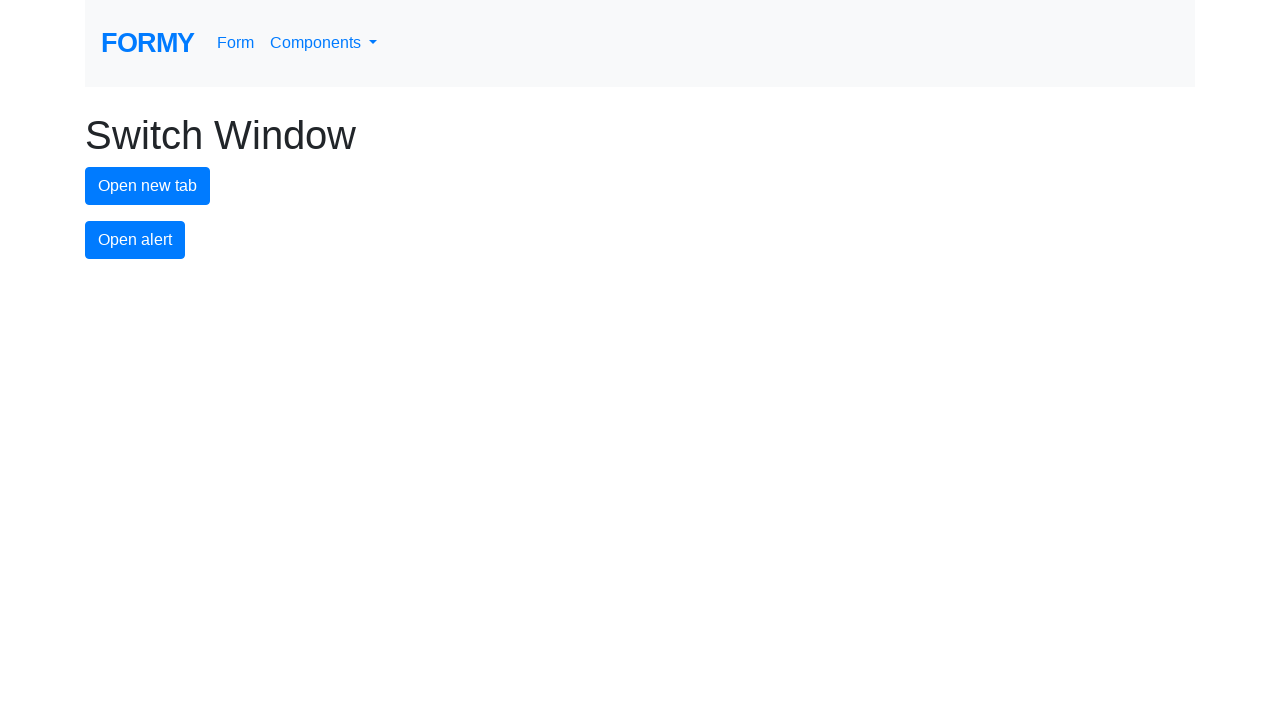

Clicked button to open new tab at (148, 186) on #new-tab-button
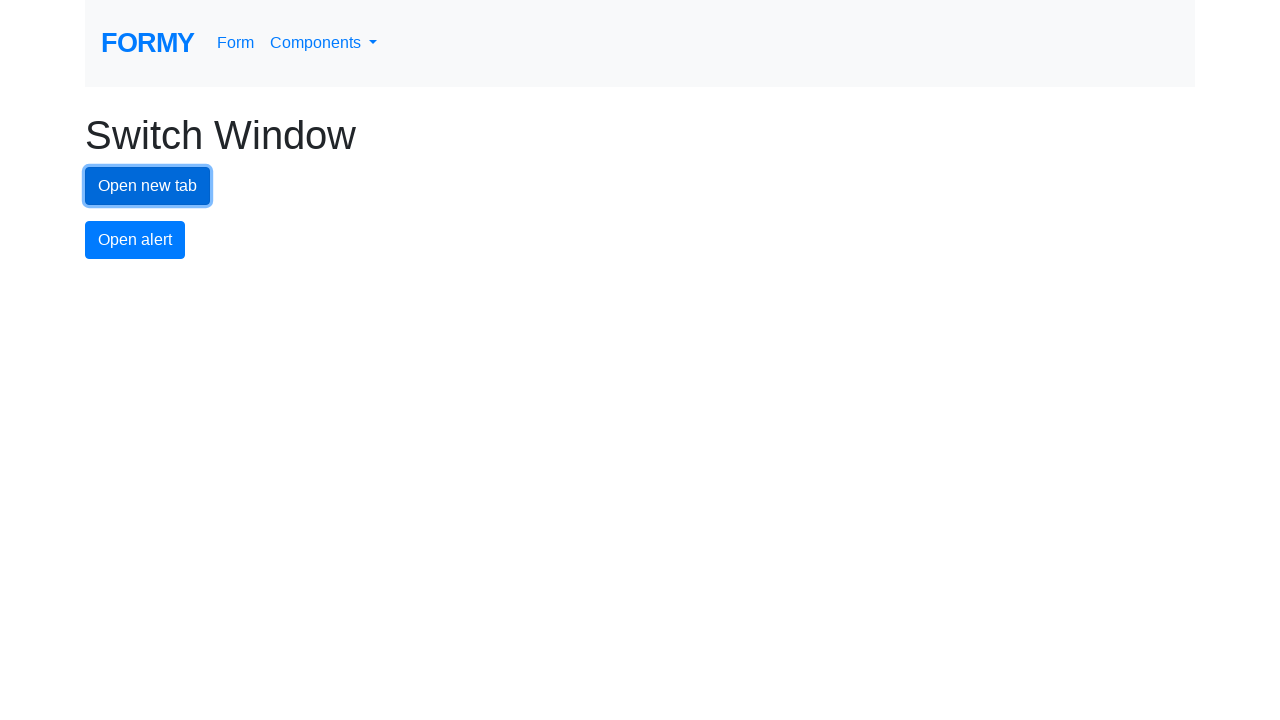

Stored reference to original page
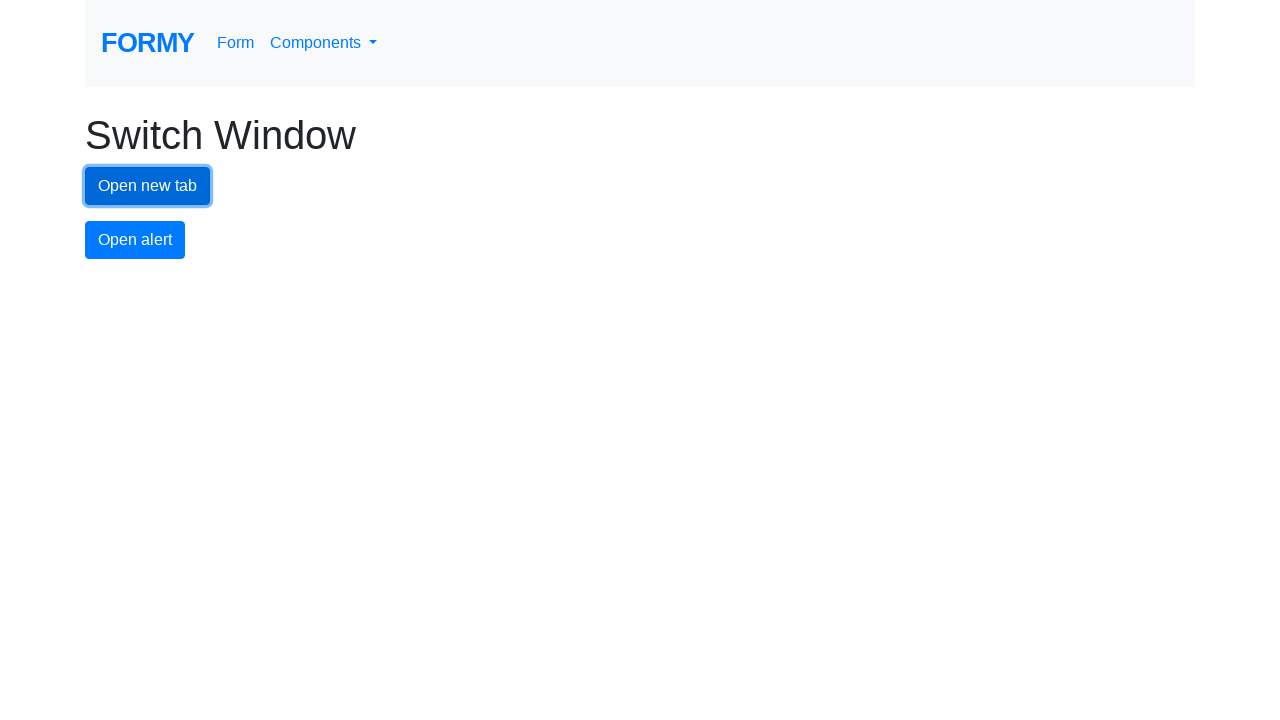

Clicked button to open new tab and captured new page reference at (148, 186) on #new-tab-button
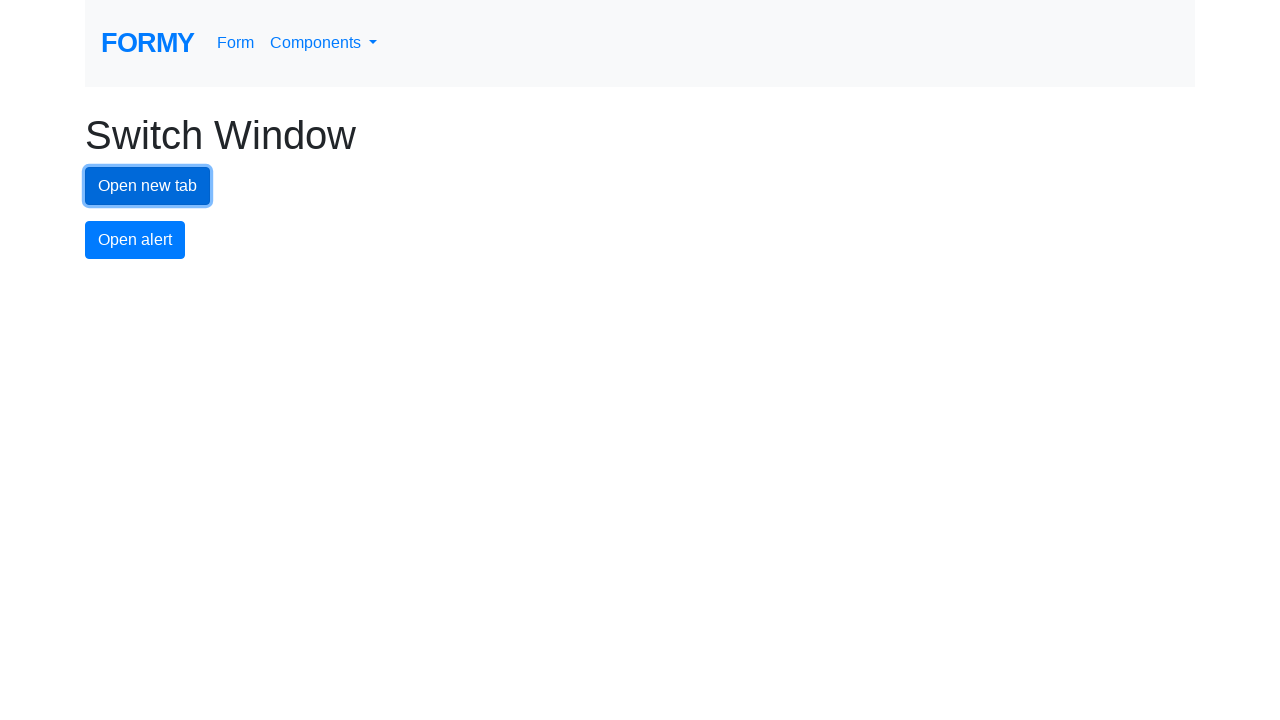

Extracted new page object from context
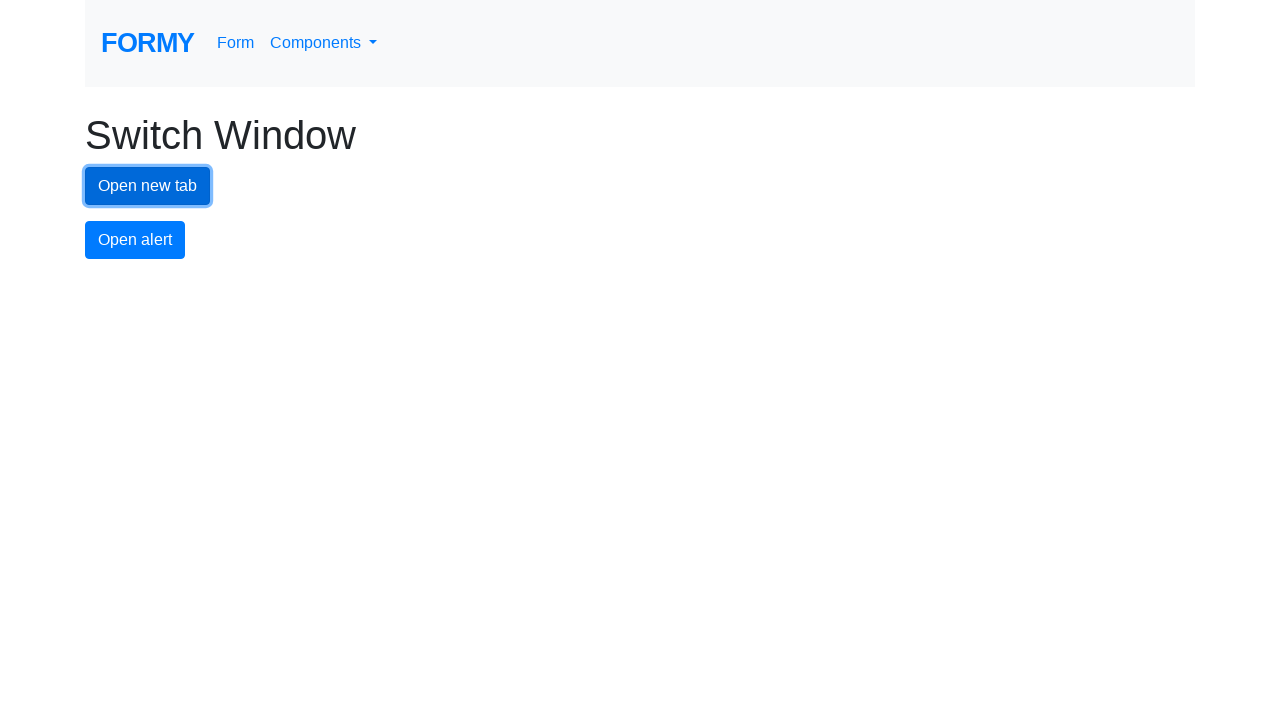

Switched focus to new tab
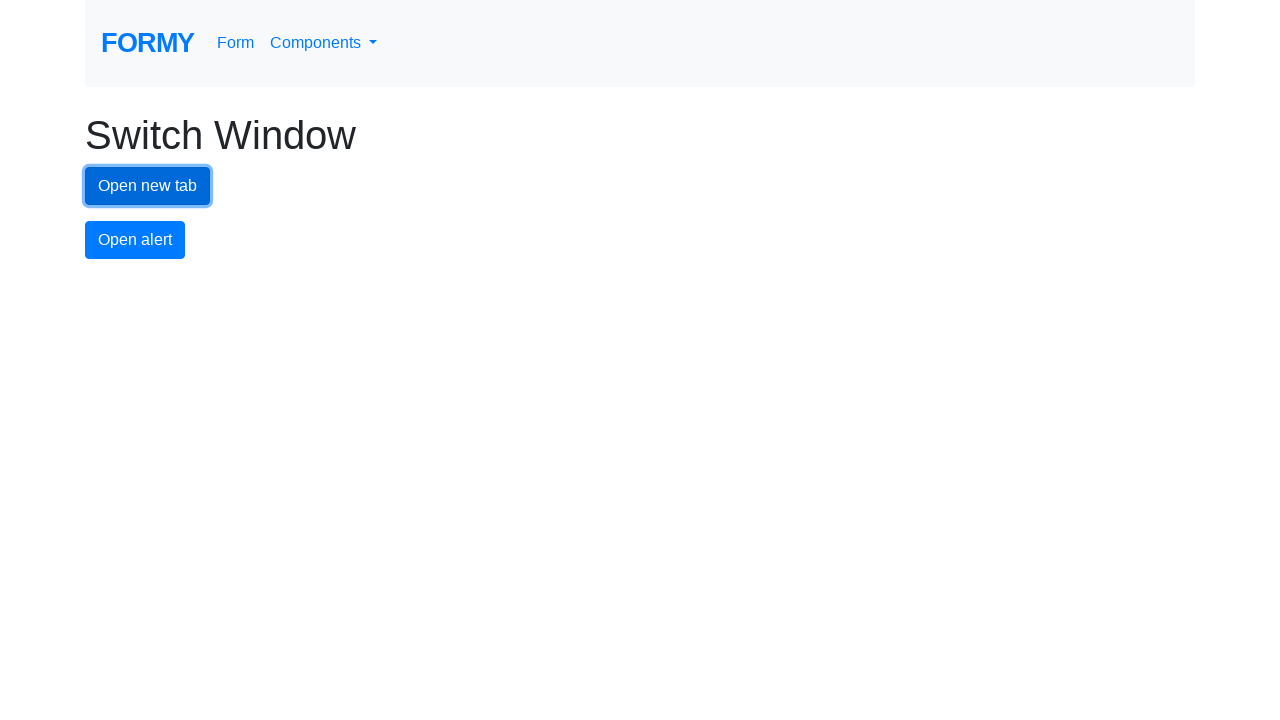

Switched focus back to original tab
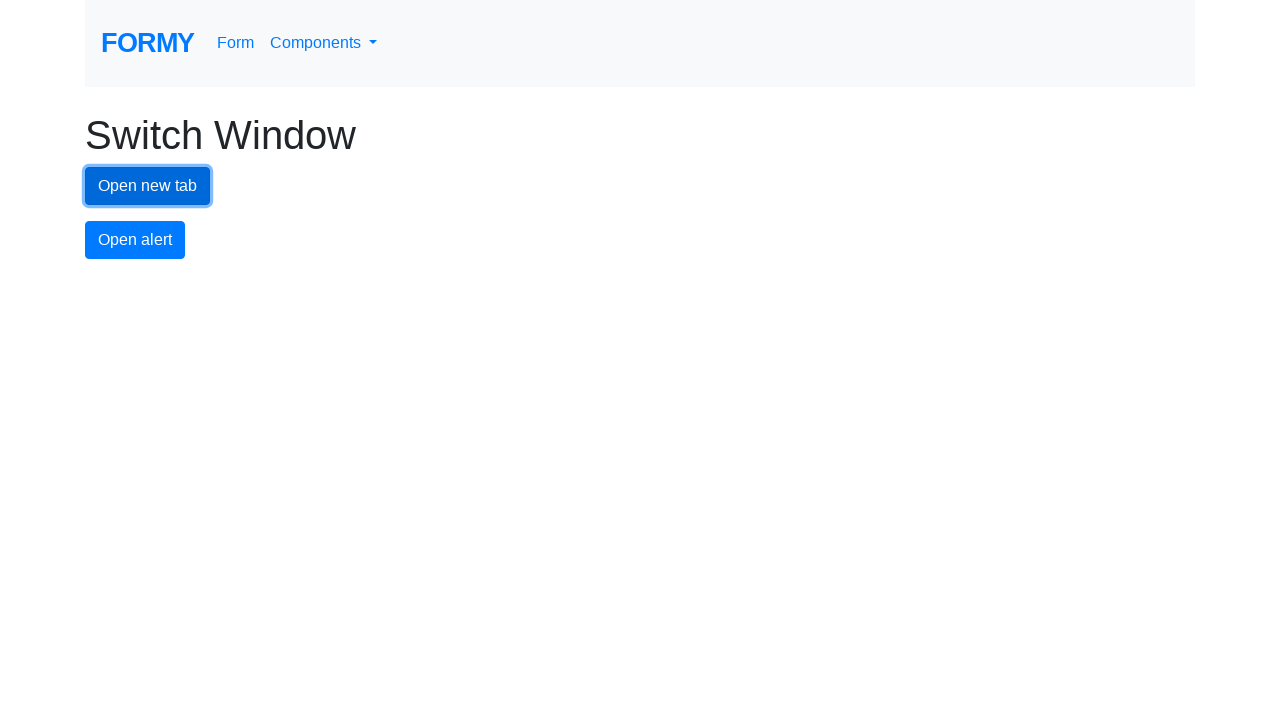

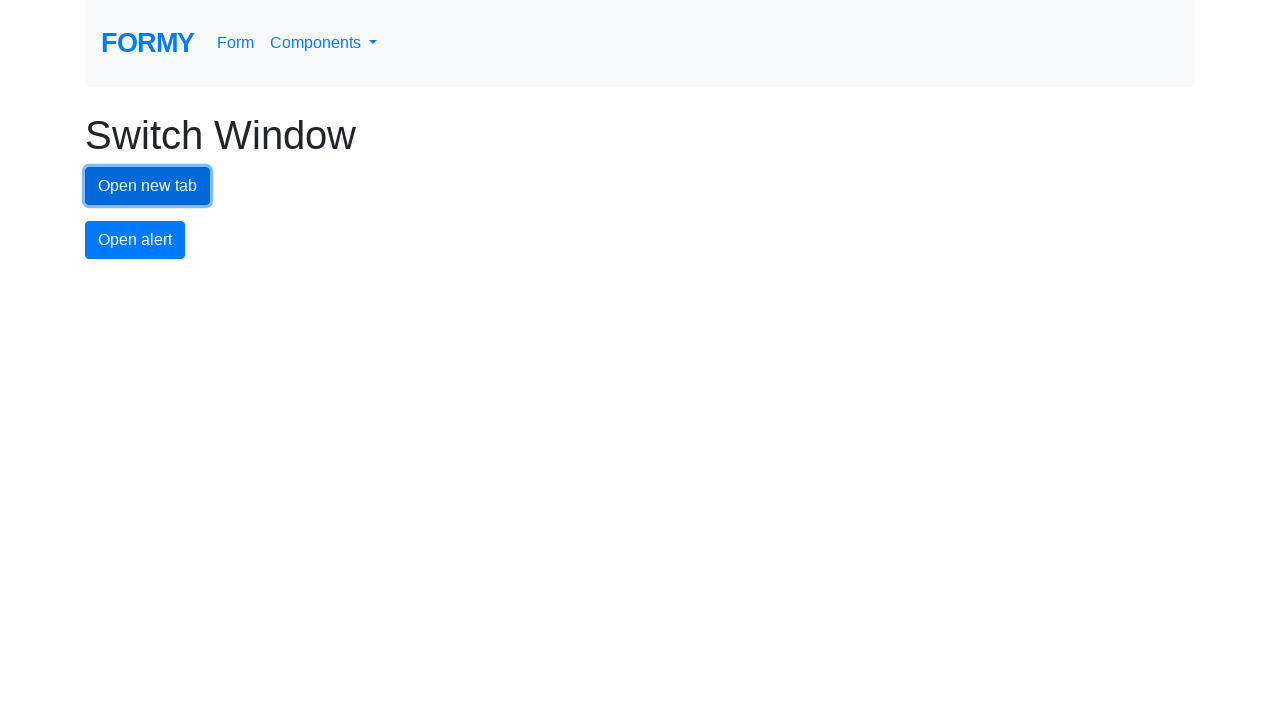